Loads the Calley website homepage with a mobile viewport resolution (360x640) to verify the page loads correctly on mobile devices.

Starting URL: https://www.getcalley.com/

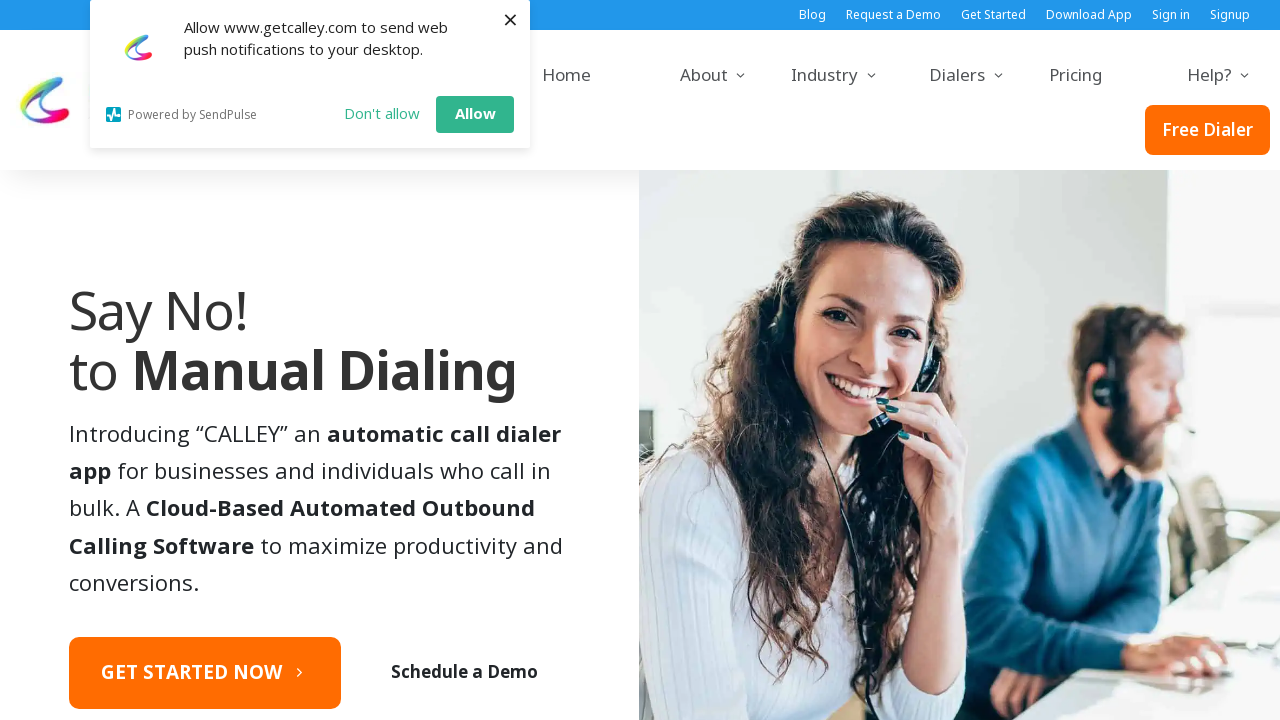

Set mobile viewport to 360x640 pixels
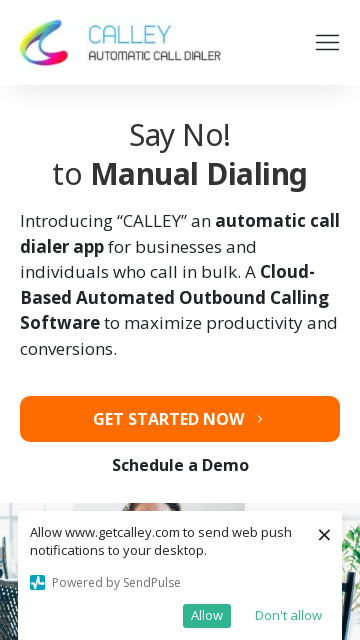

Waited for page to reach networkidle state
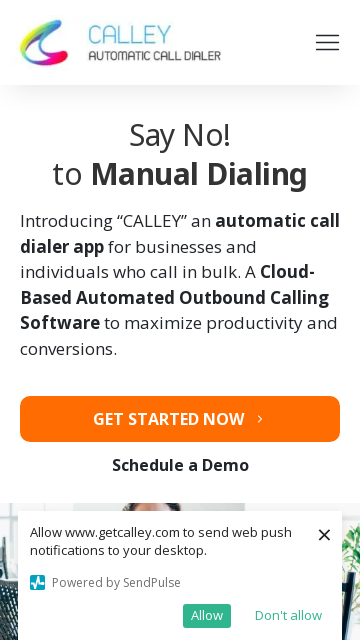

Verified body element is present on Calley homepage
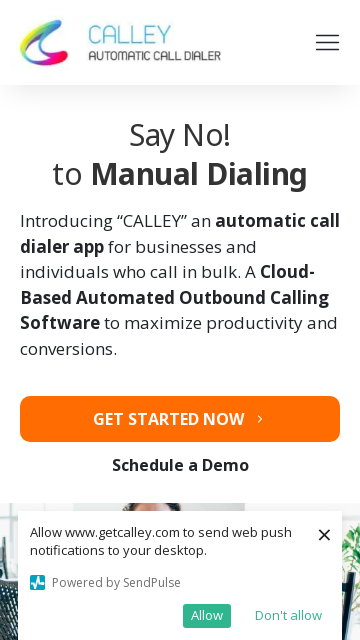

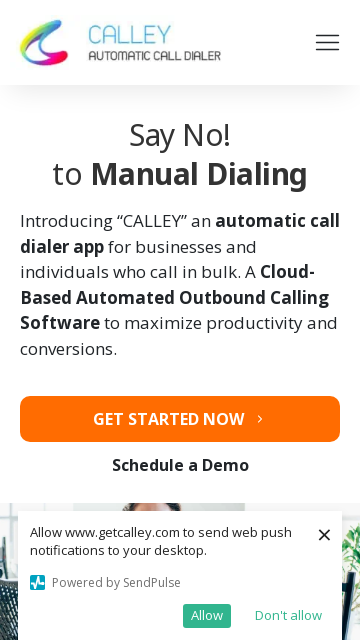